Tests mouse hover and click functionality by hovering over a home element and then clicking on it

Starting URL: https://omayo.blogspot.com/

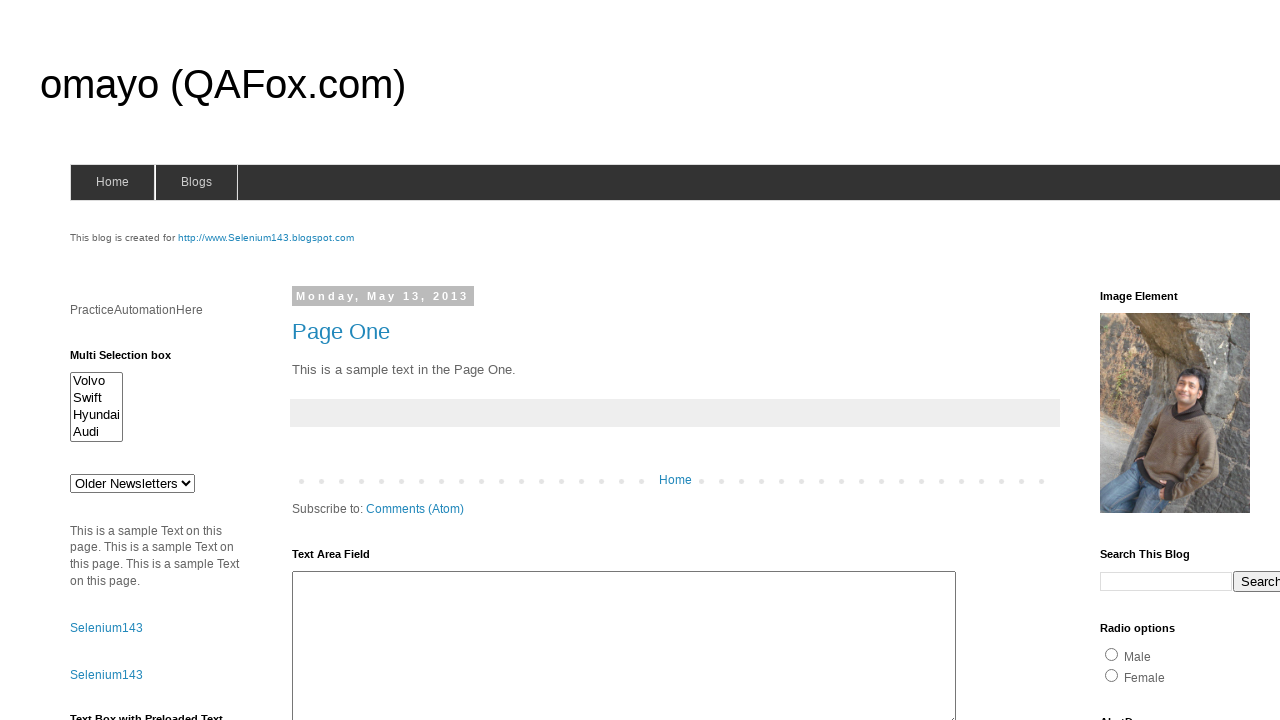

Hovered over home element at (112, 182) on xpath=//span[@id='home']
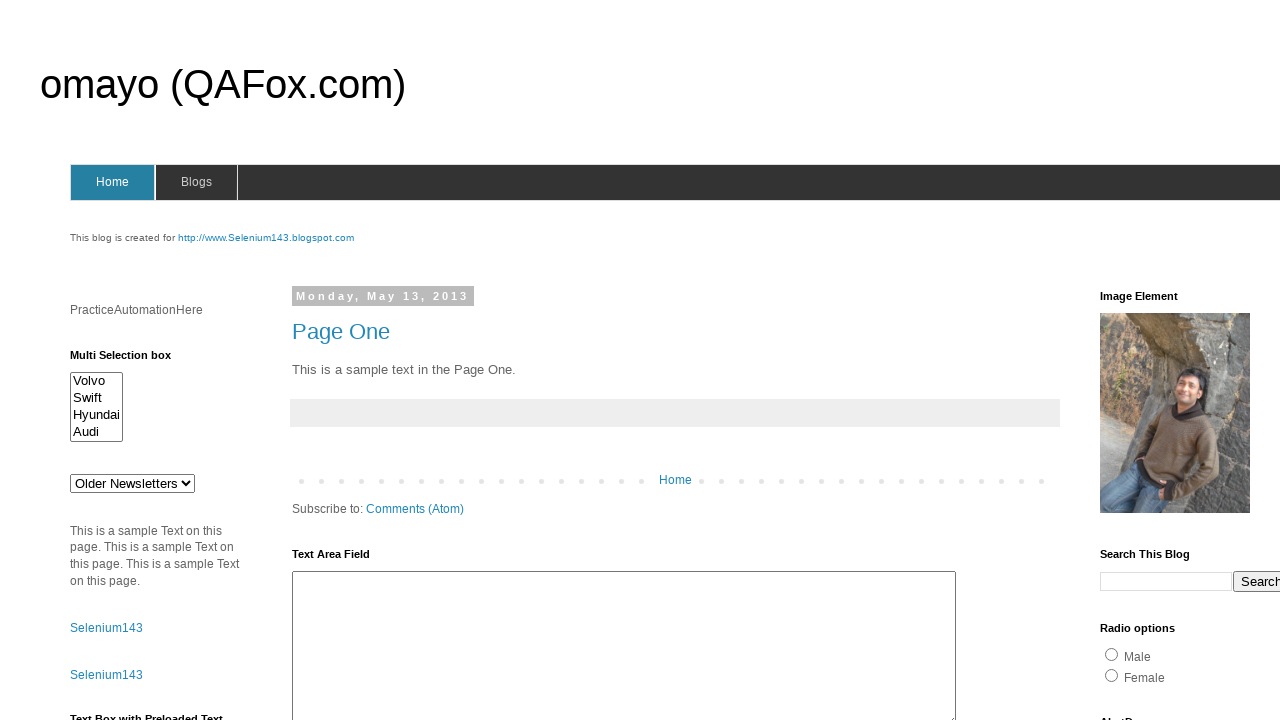

Clicked on home element after hovering at (112, 182) on xpath=//span[@id='home']
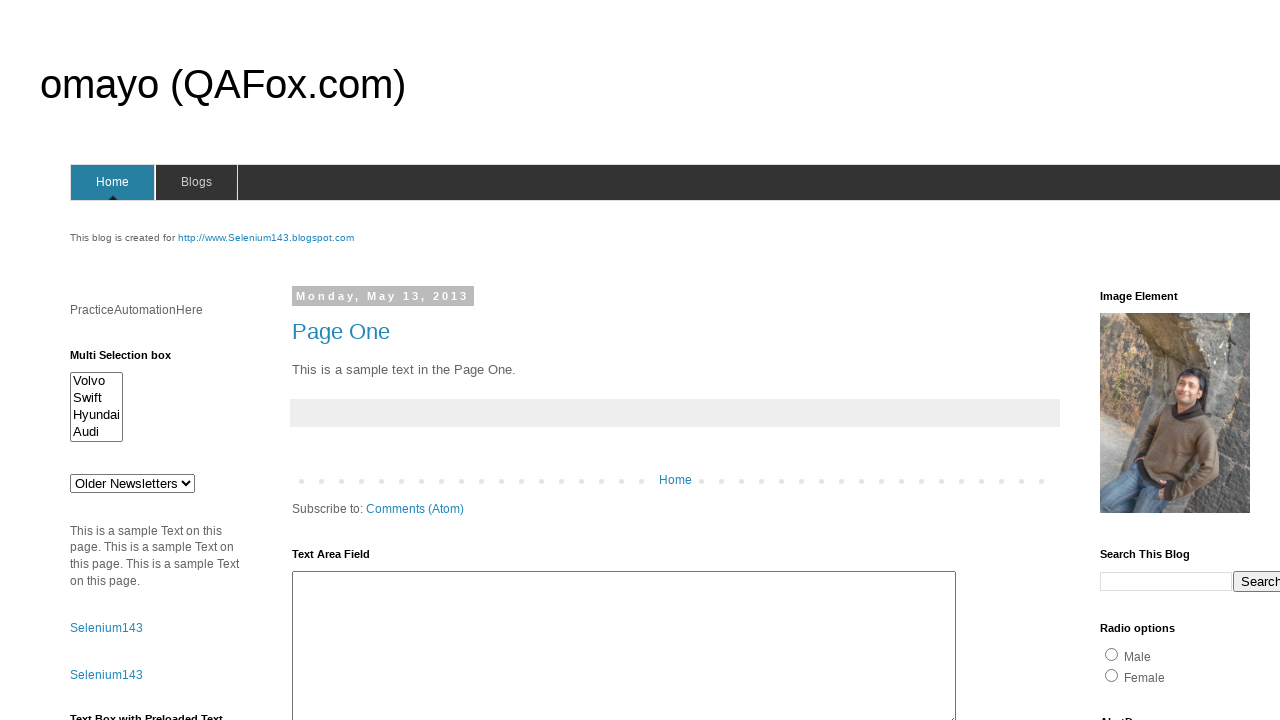

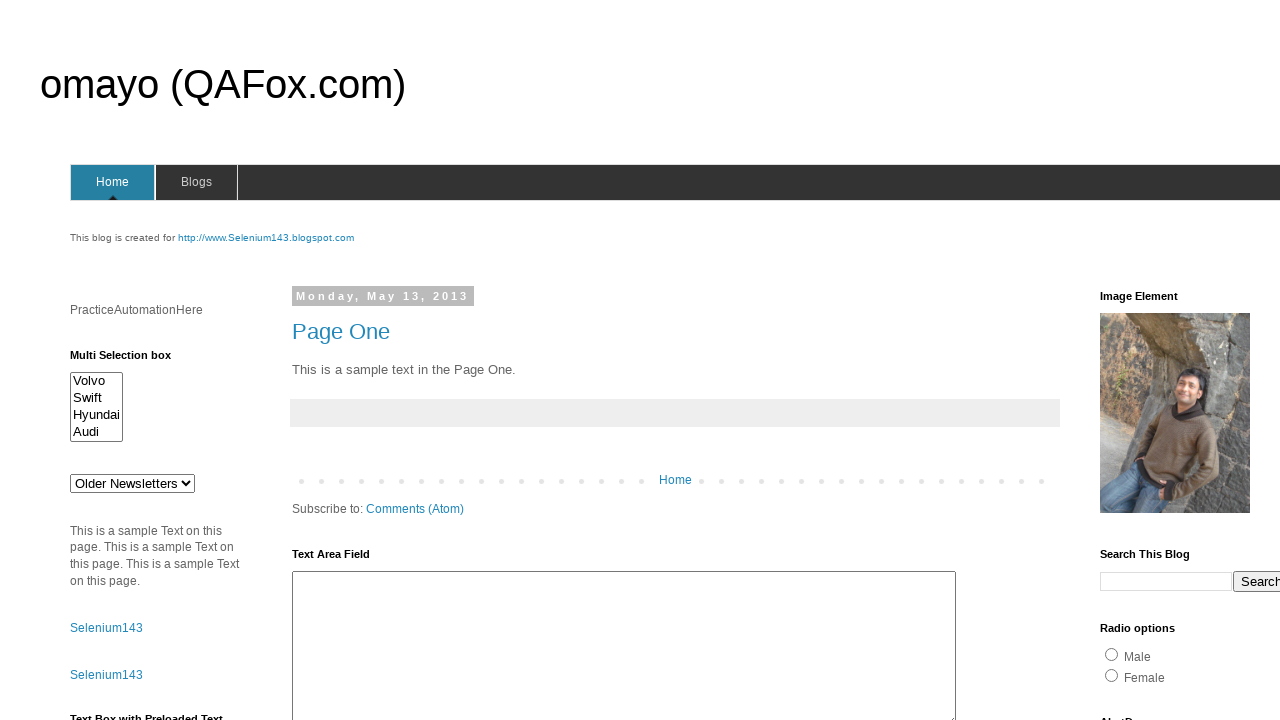